Navigates to the blog page and then to its Open Graph image URL

Starting URL: https://roe.dev/blog

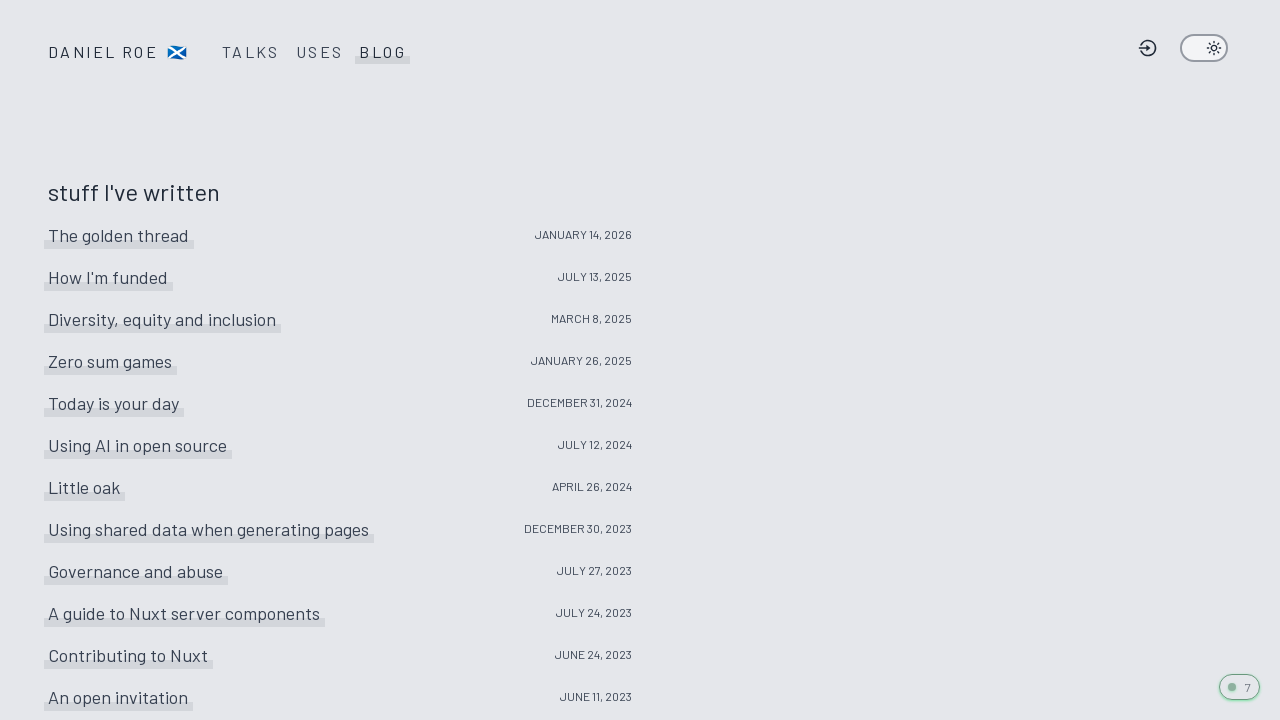

Located og:image meta tag on /blog page
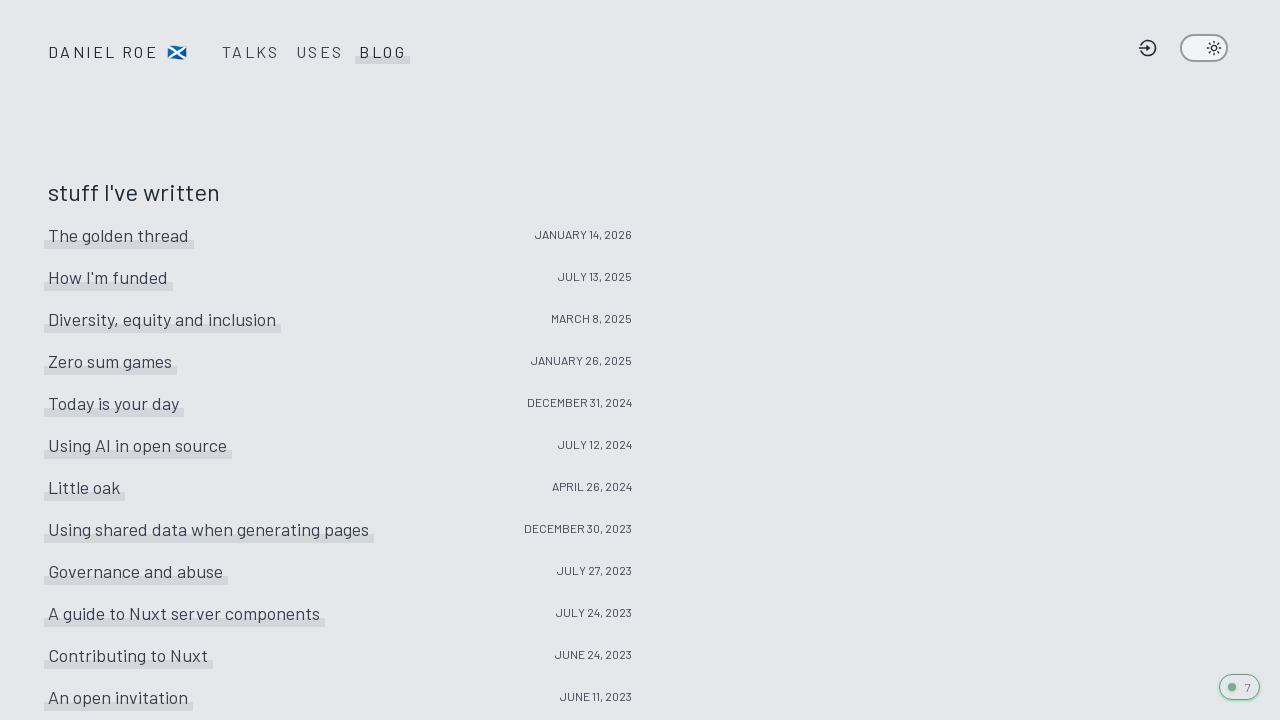

Retrieved og:image URL from meta tag content attribute
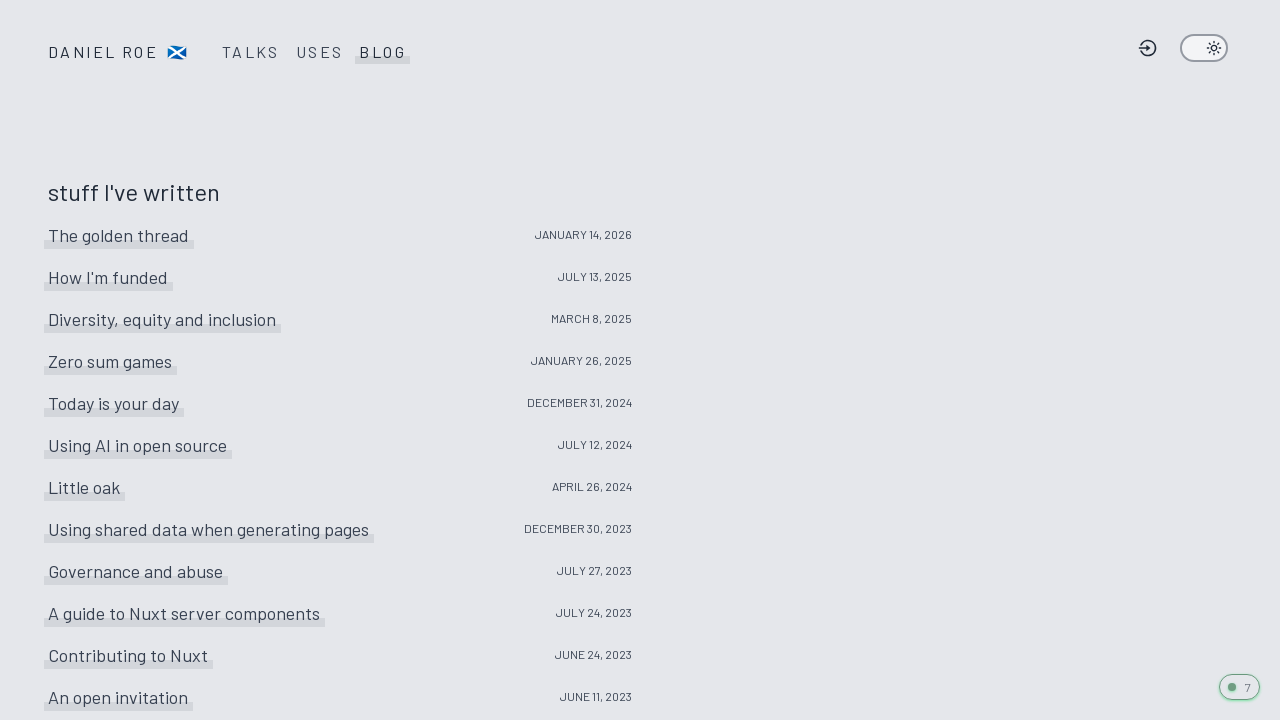

Navigated to Open Graph image URL
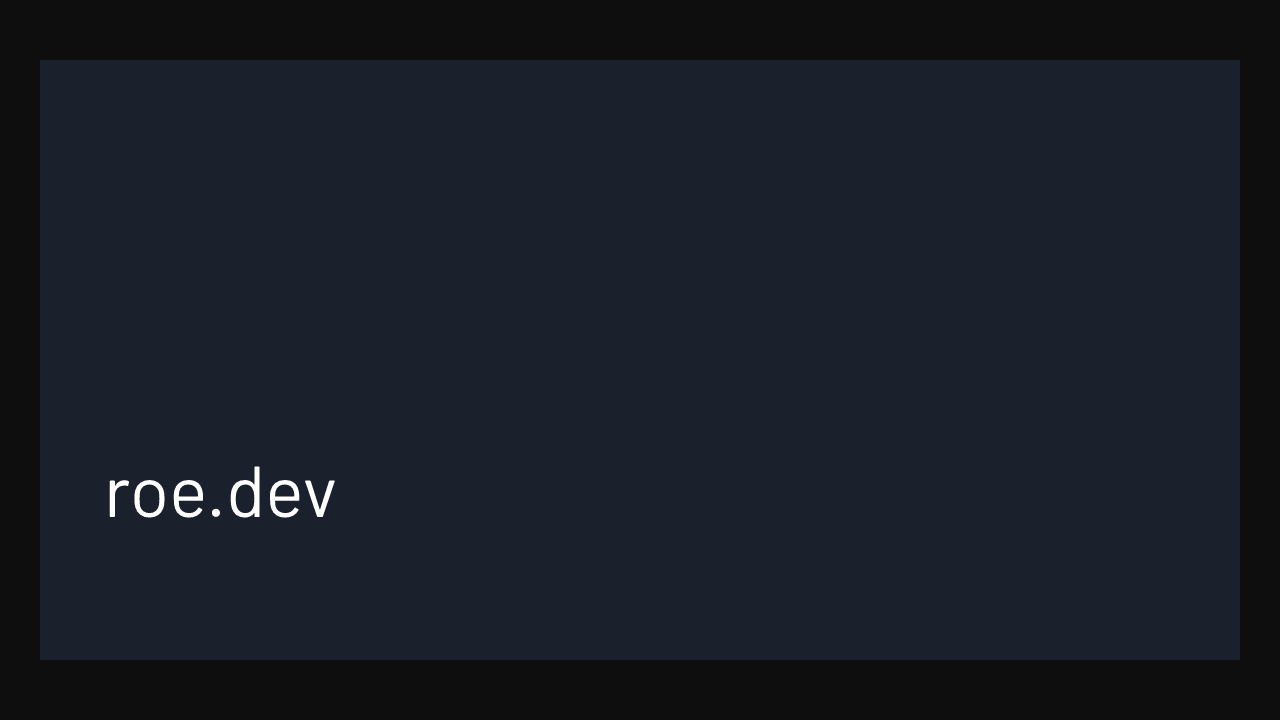

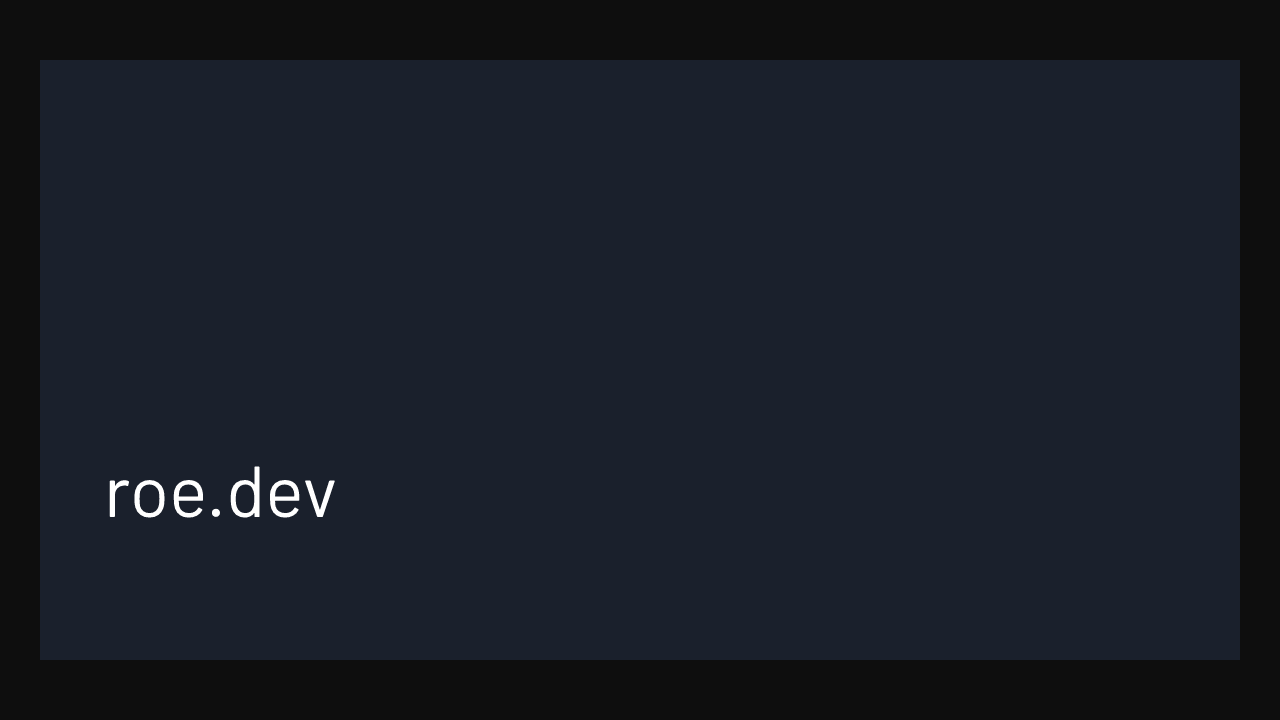